Tests frame navigation and interaction by switching between multiple frames and filling form fields within each frame

Starting URL: https://ui.vision/demo/webtest/frames/

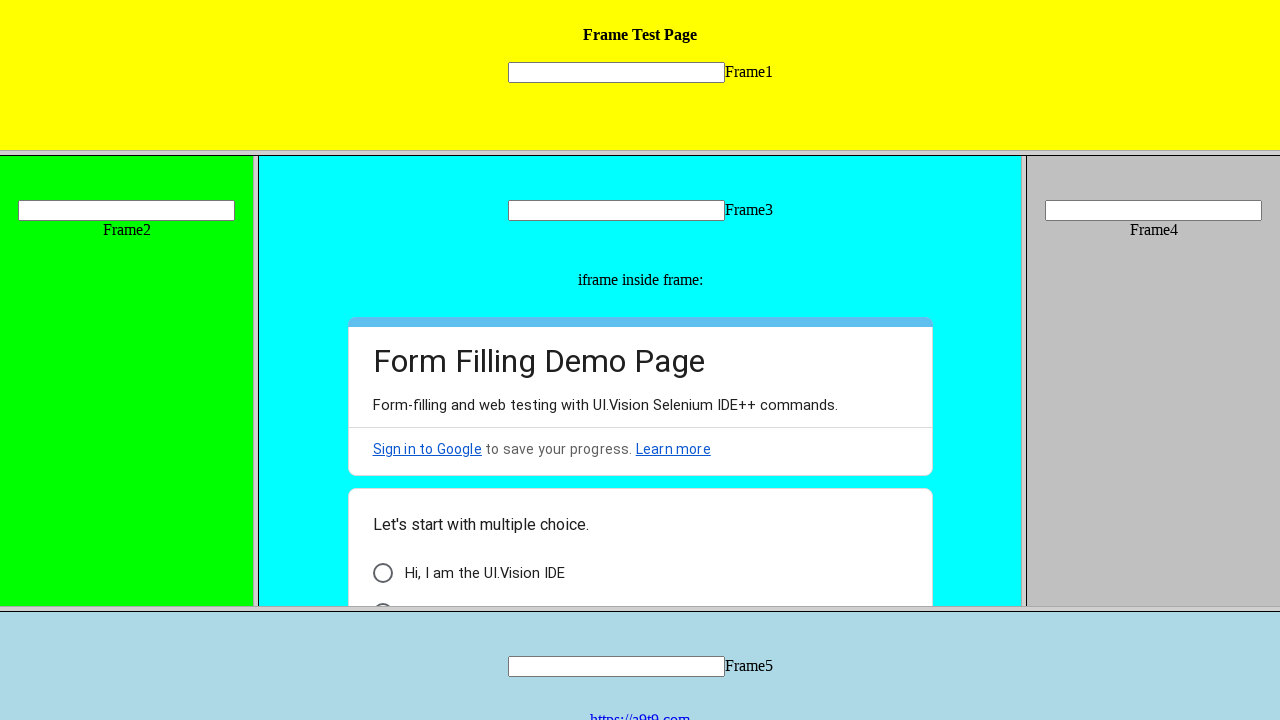

Located first frame in frameset
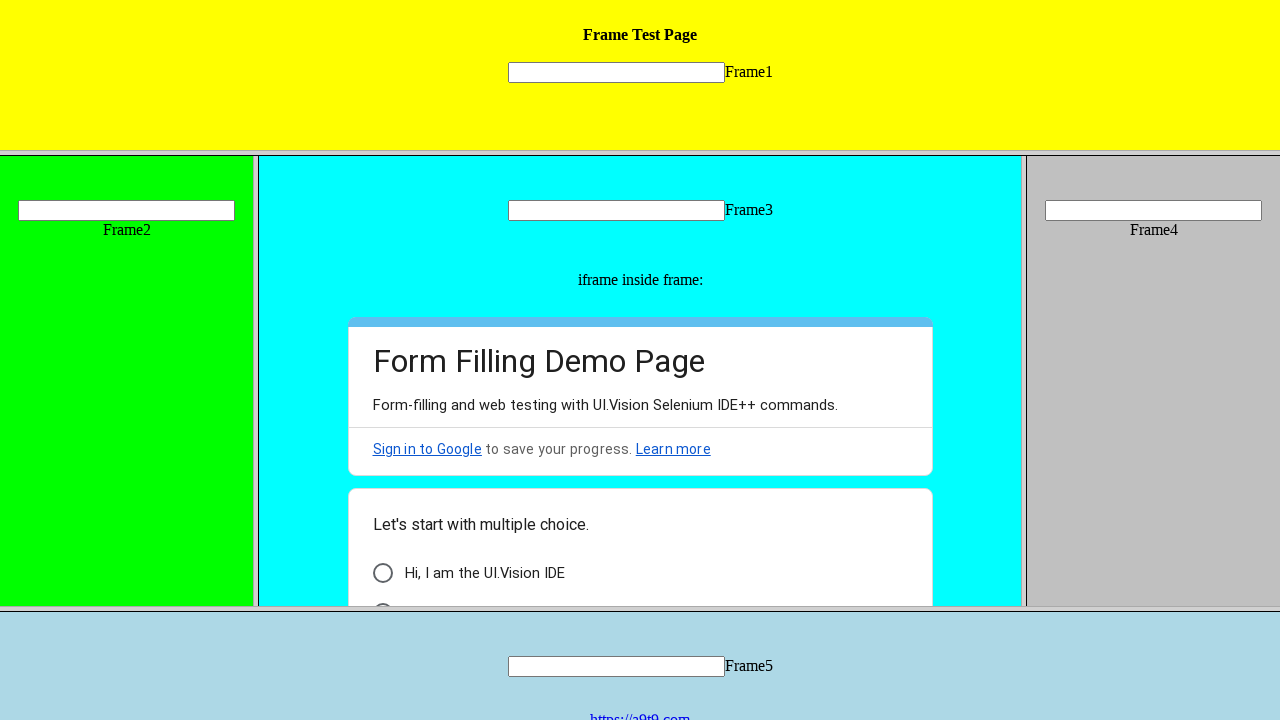

Filled text field 'mytext1' with '1111' in first frame on xpath=/html/frameset/frame[1] >> internal:control=enter-frame >> input[name='myt
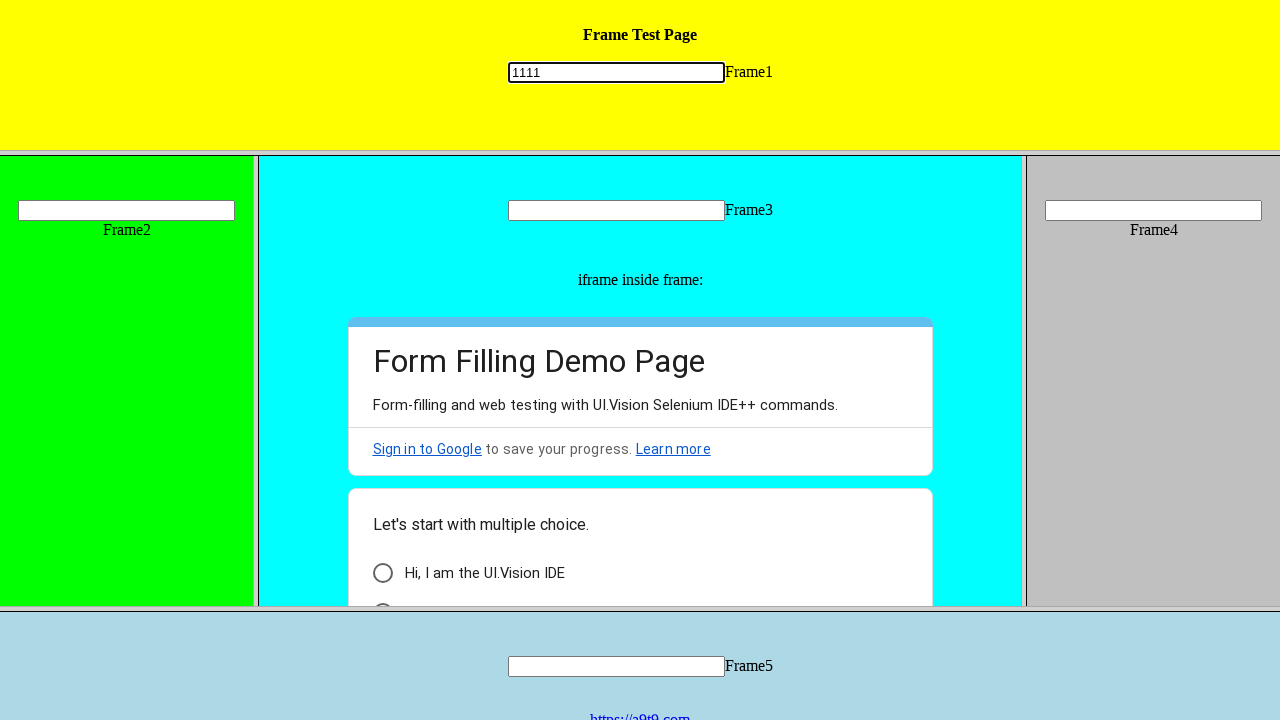

Located frame 3 (nested frameset frame)
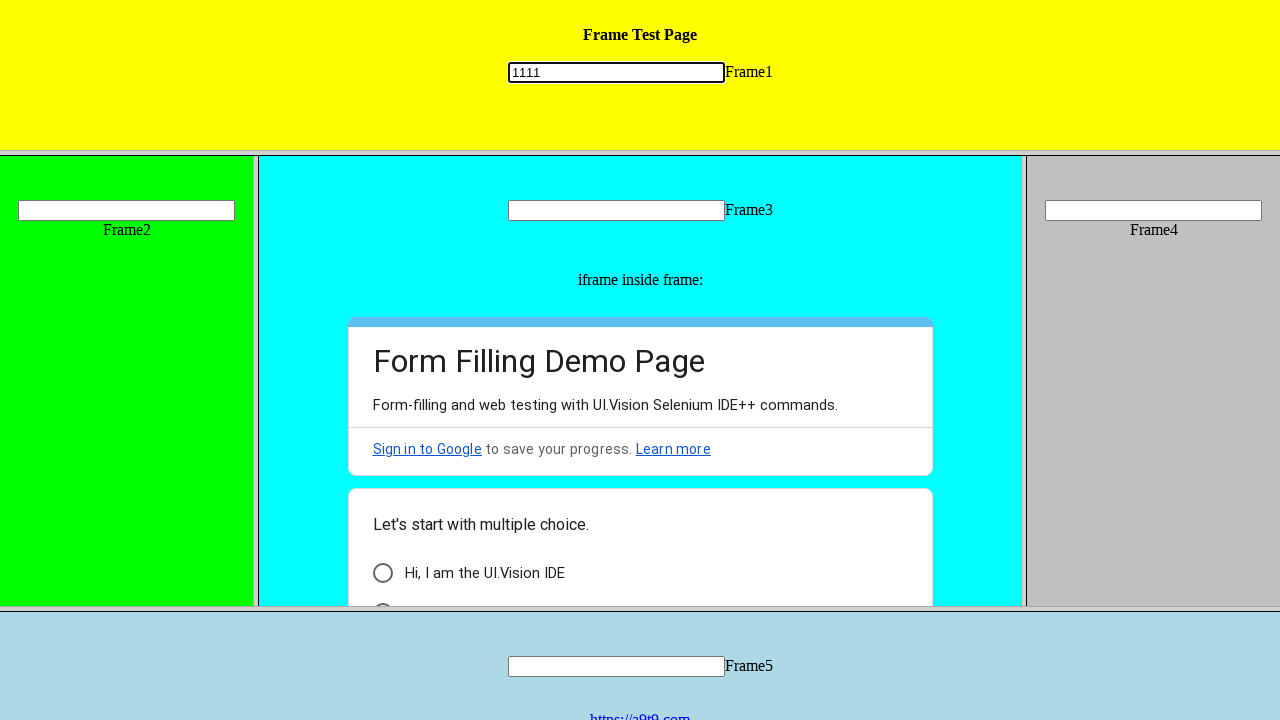

Filled text field 'mytext3' with '33333' in frame 3 on xpath=/html/frameset/frameset/frame[2] >> internal:control=enter-frame >> input[
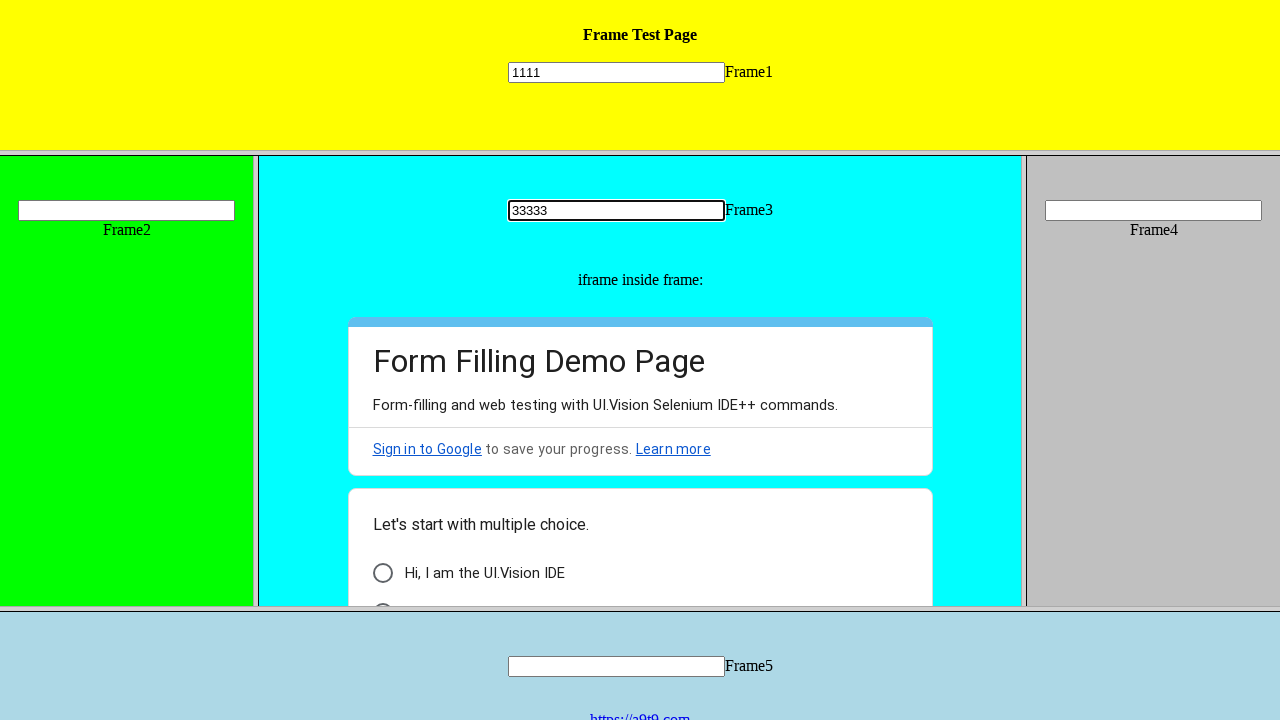

Located first nested iframe within frame 3
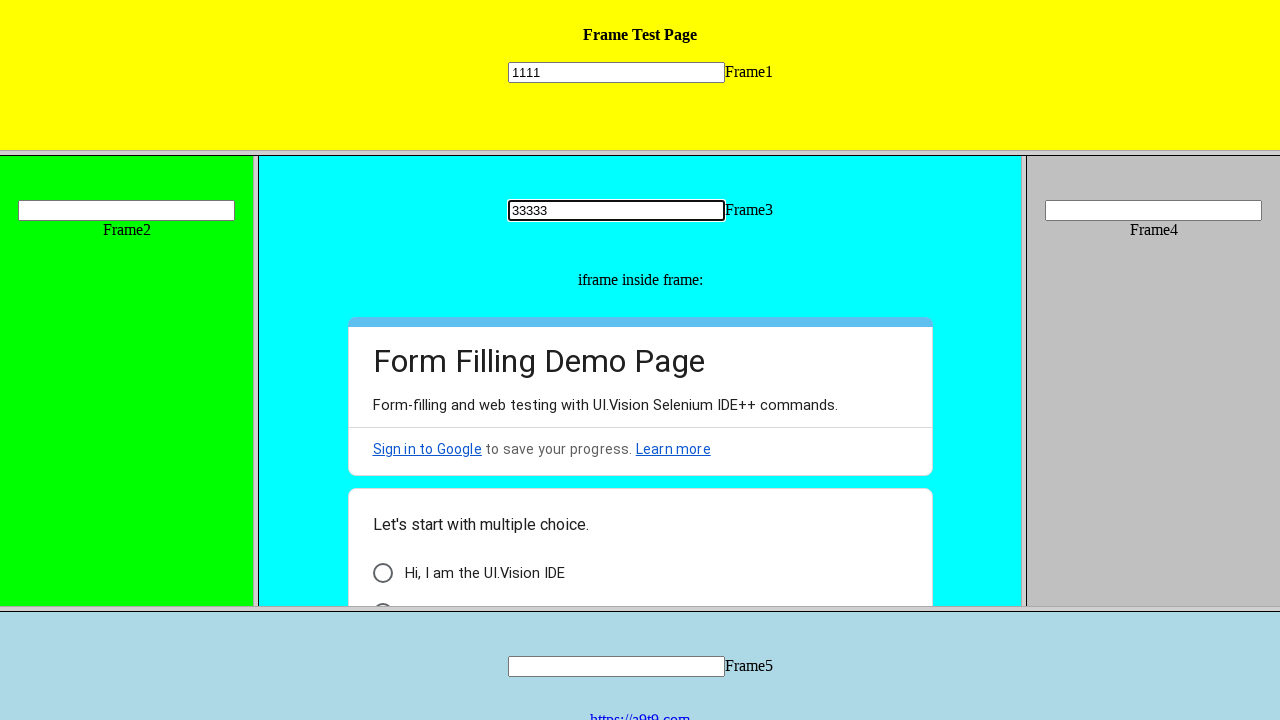

Clicked checkbox in nested iframe within frame 3 at (450, 596) on xpath=/html/frameset/frameset/frame[2] >> internal:control=enter-frame >> iframe
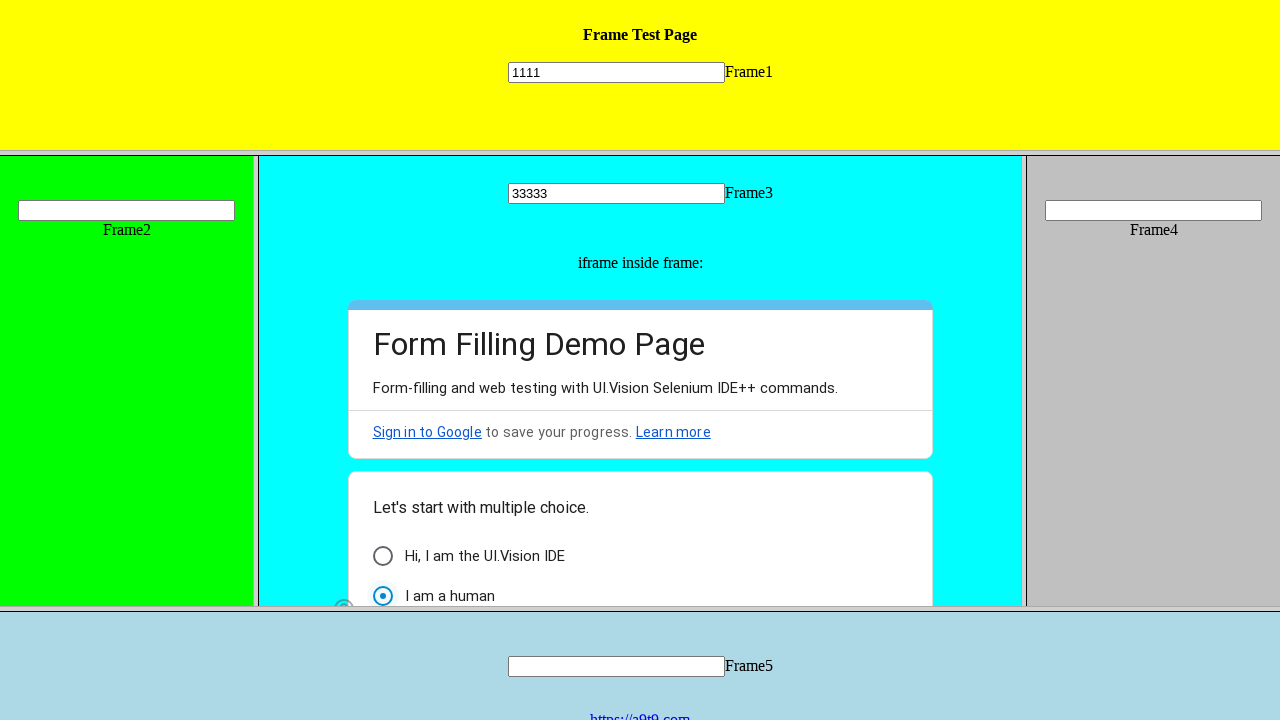

Located frame 5 in frameset
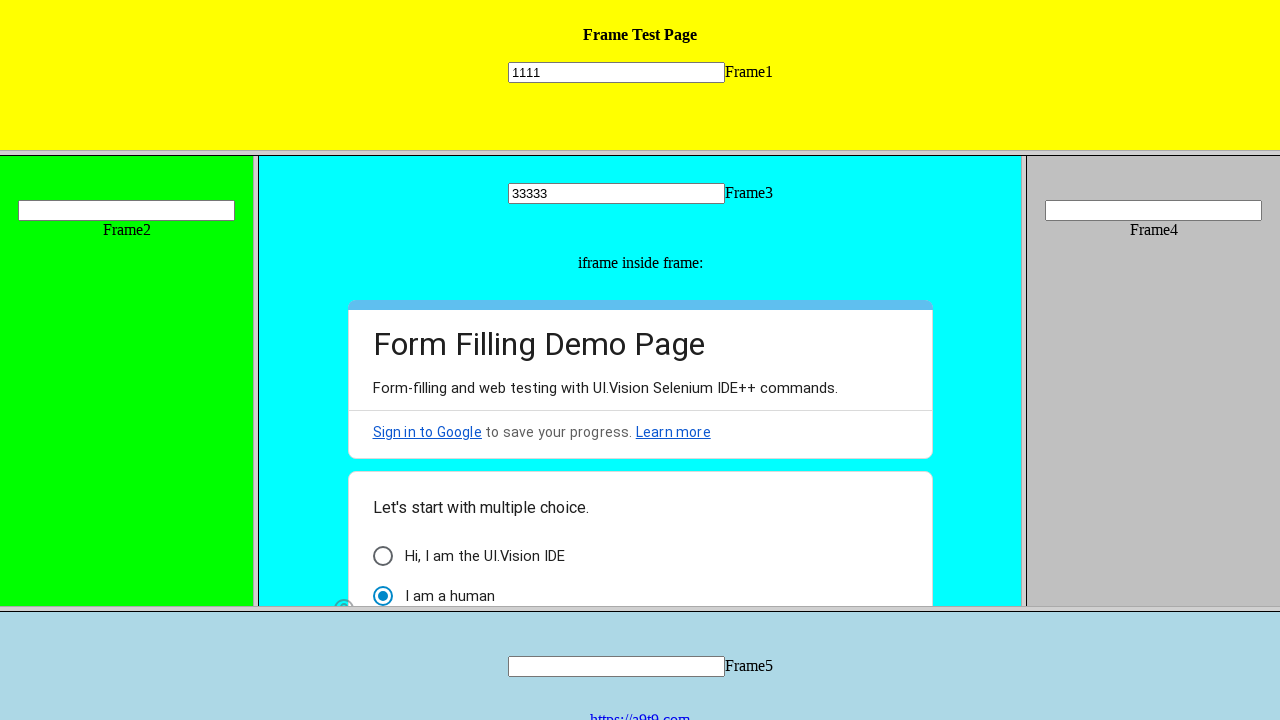

Filled text field 'mytext5' with '55555' in frame 5 on xpath=/html/frameset/frame[2] >> internal:control=enter-frame >> input[name='myt
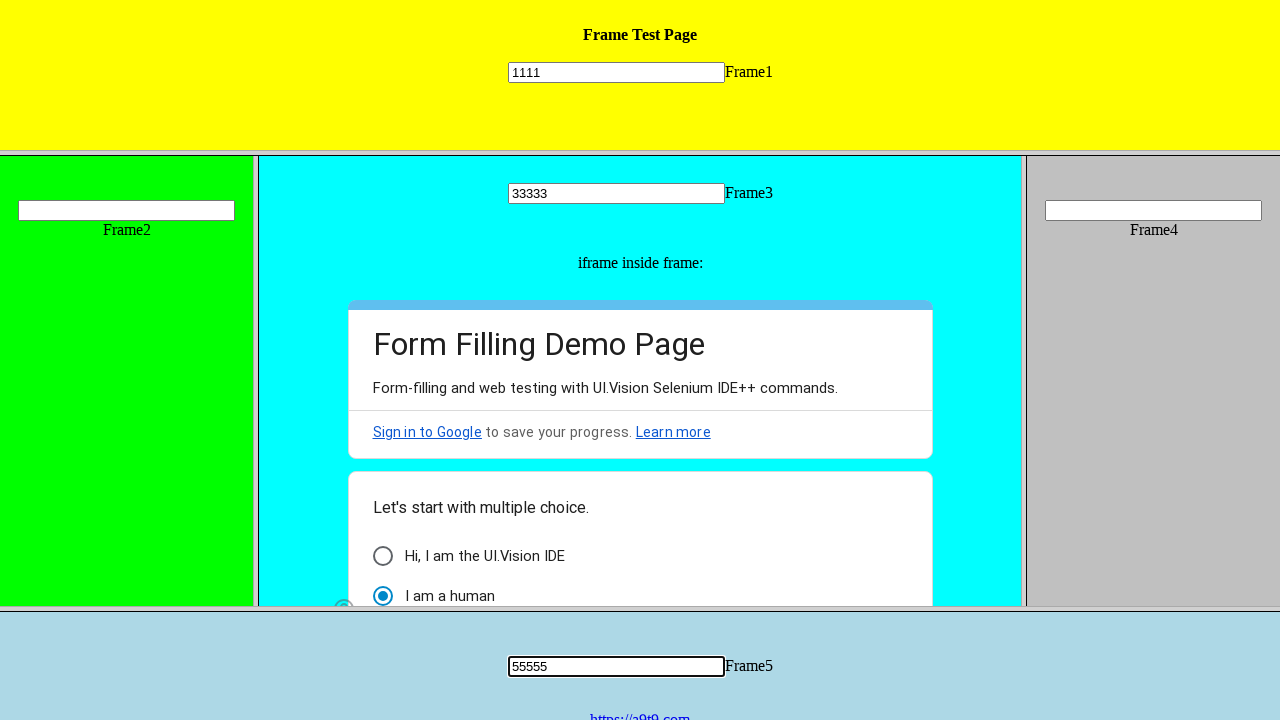

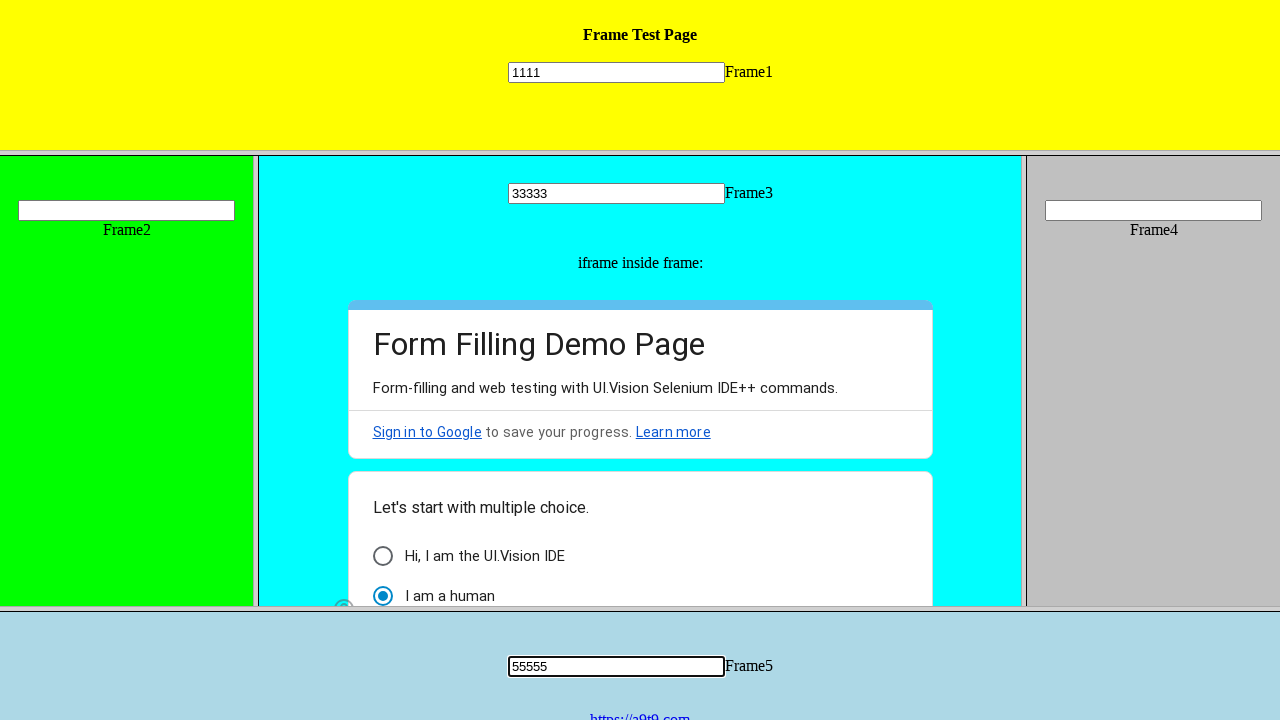